Tests the contact form by filling in name, email, address, phone number, subject, and message fields, then submitting the form

Starting URL: https://symonstorozhenko.wixsite.com/website-1

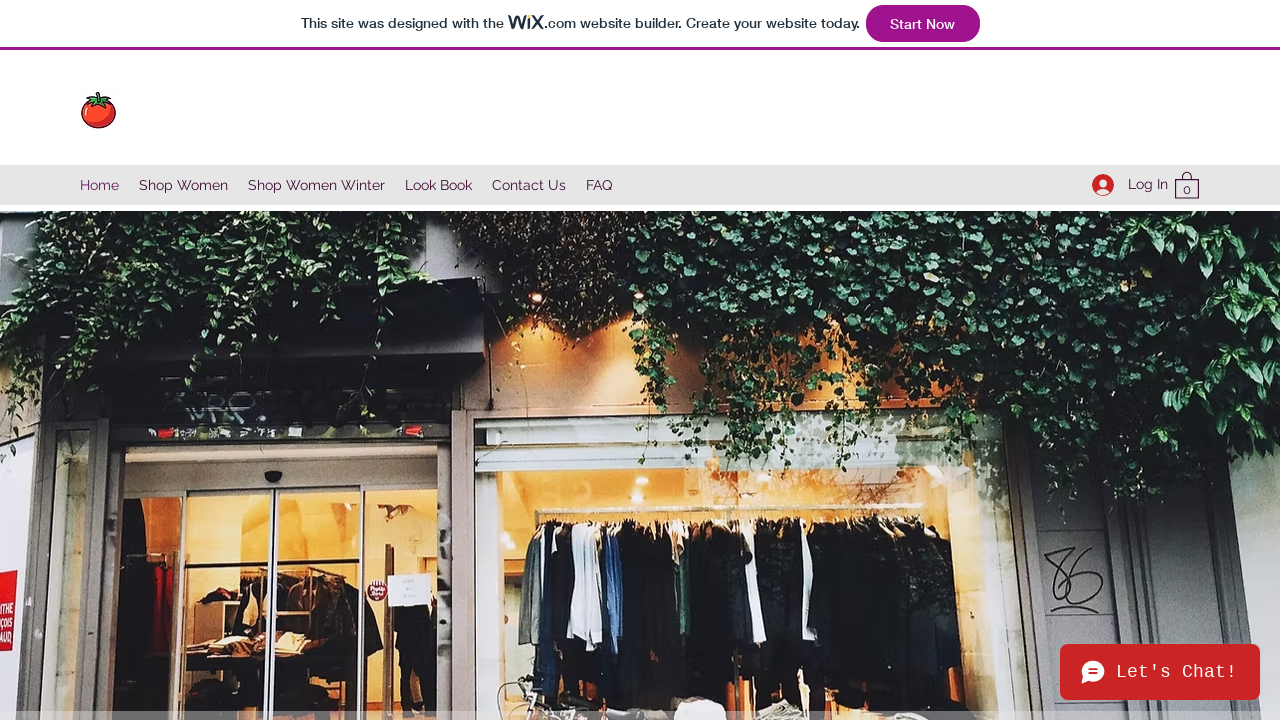

Clicked on Contact Us link at (529, 185) on internal:role=link[name="Contact Us"i]
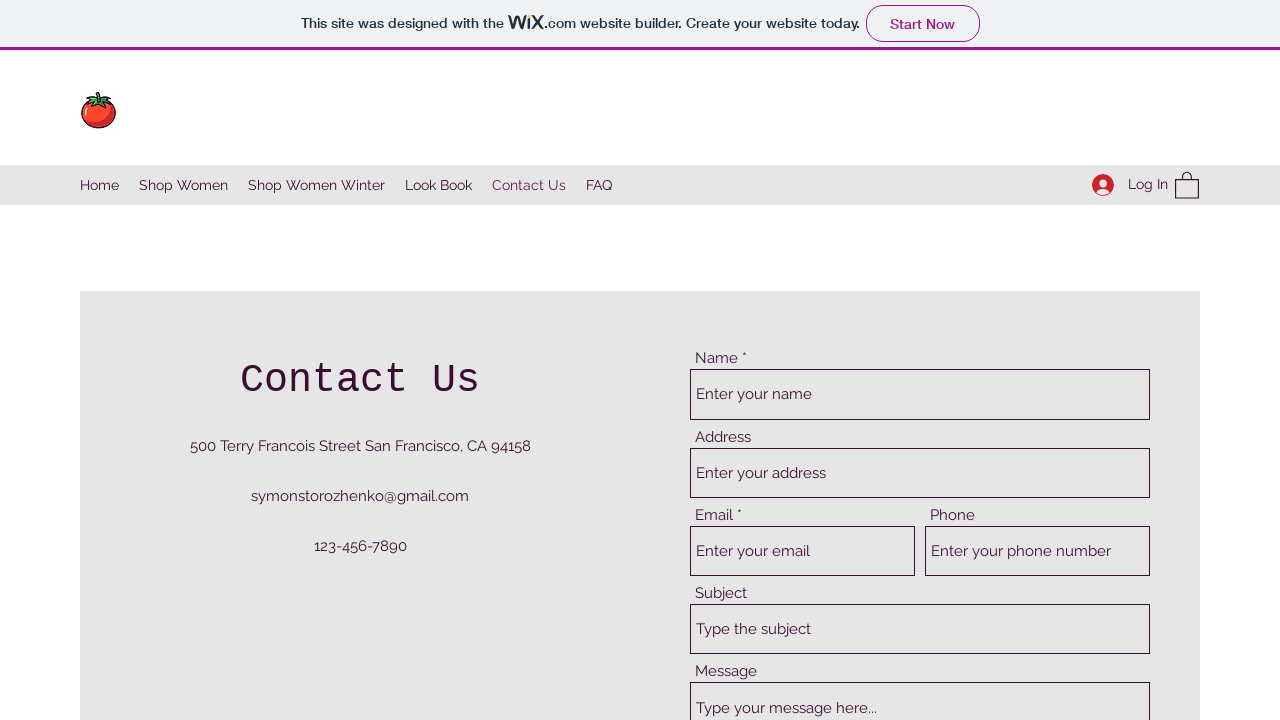

Clicked on name field at (920, 394) on internal:attr=[placeholder="Enter your name"i]
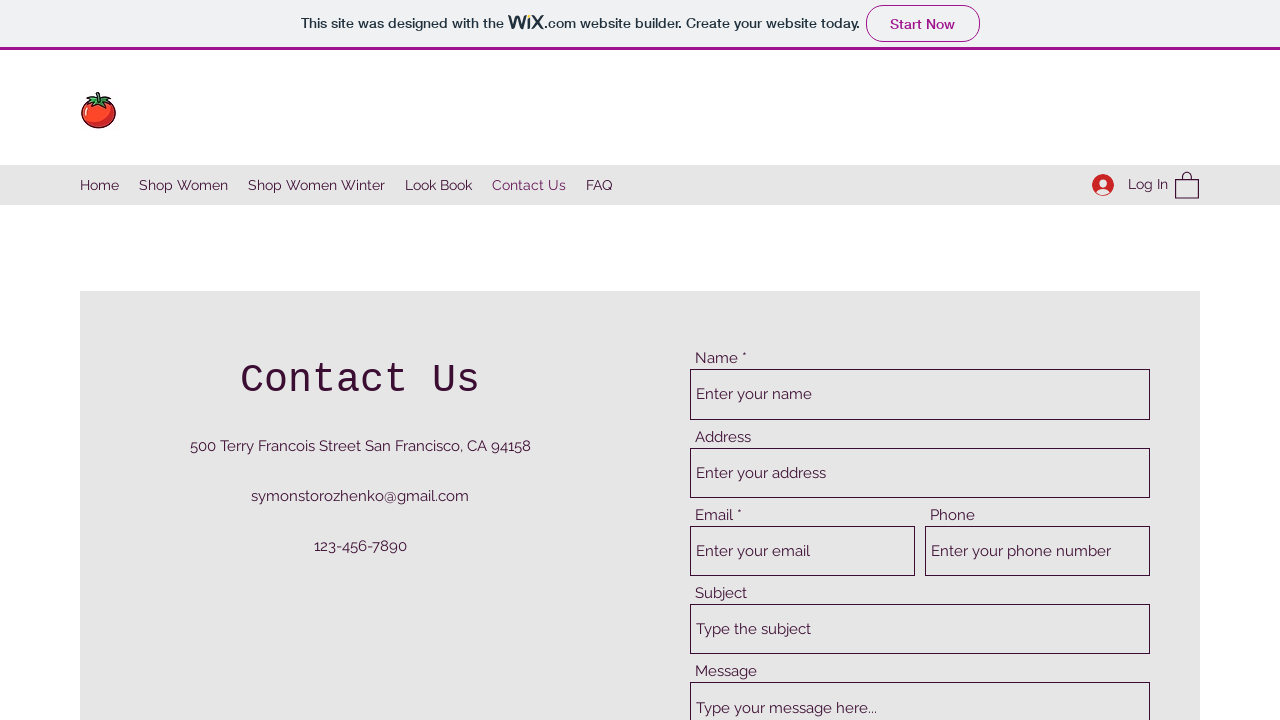

Filled name field with 'Ahad' on internal:attr=[placeholder="Enter your name"i]
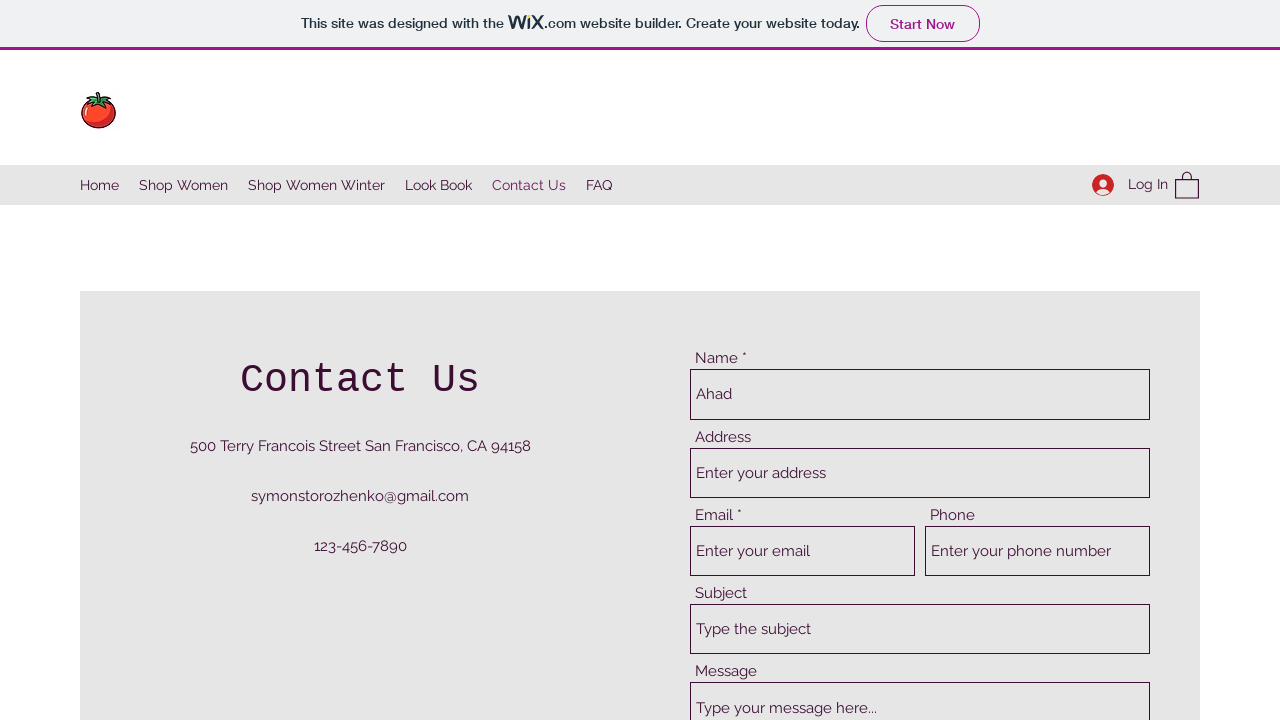

Pressed Tab to move to next field on internal:attr=[placeholder="Enter your name"i]
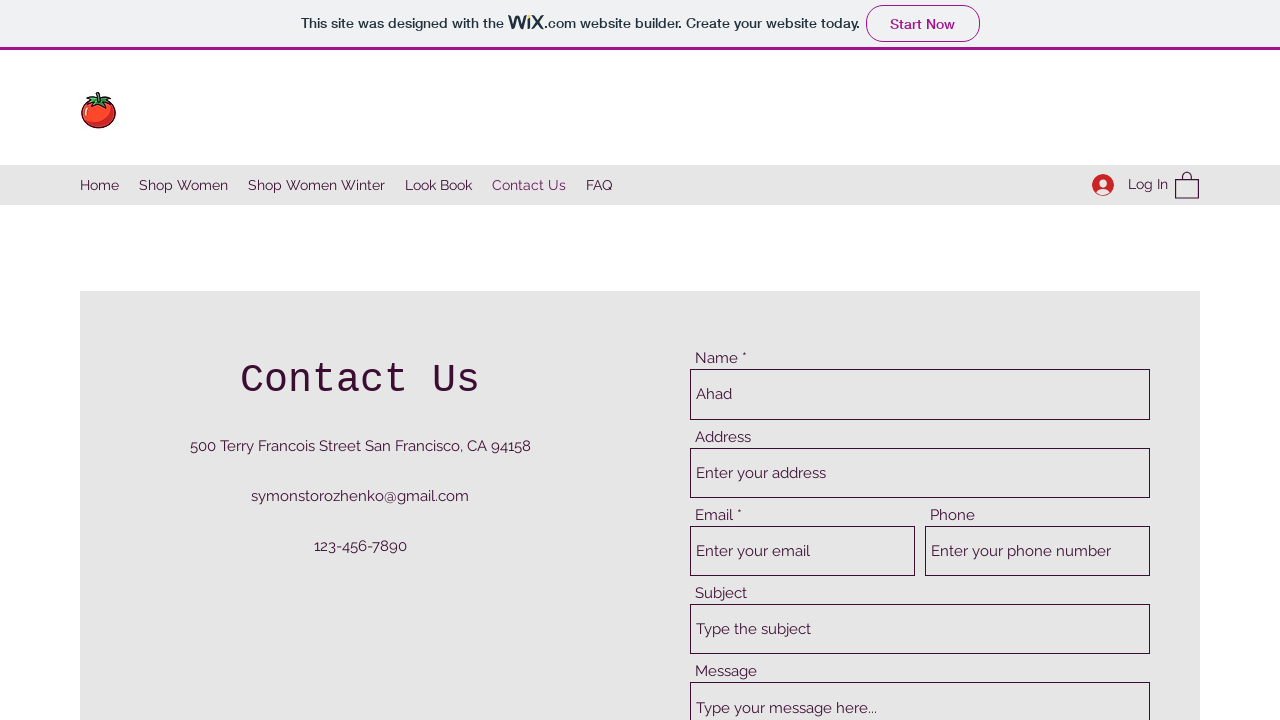

Filled address field with '12str 77 address' on internal:attr=[placeholder="Enter your address"i]
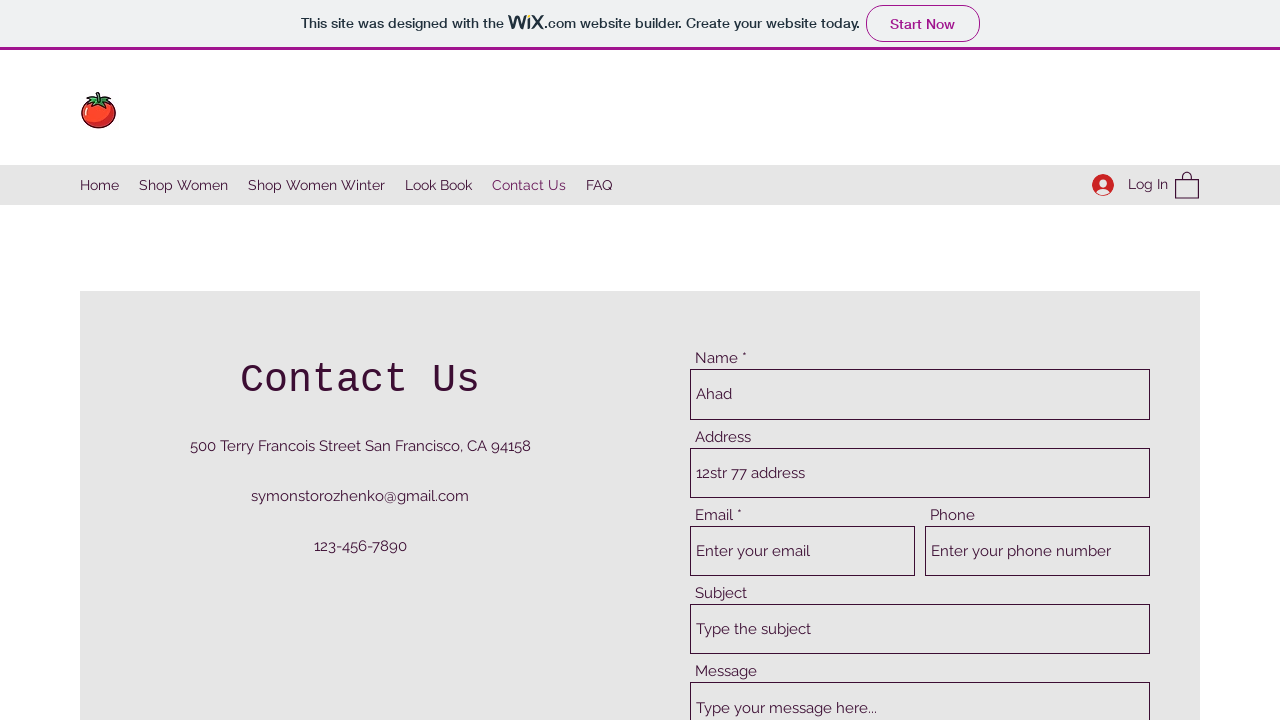

Filled email field with 'ahada123@gmail.com' on internal:attr=[placeholder="Enter your email"i]
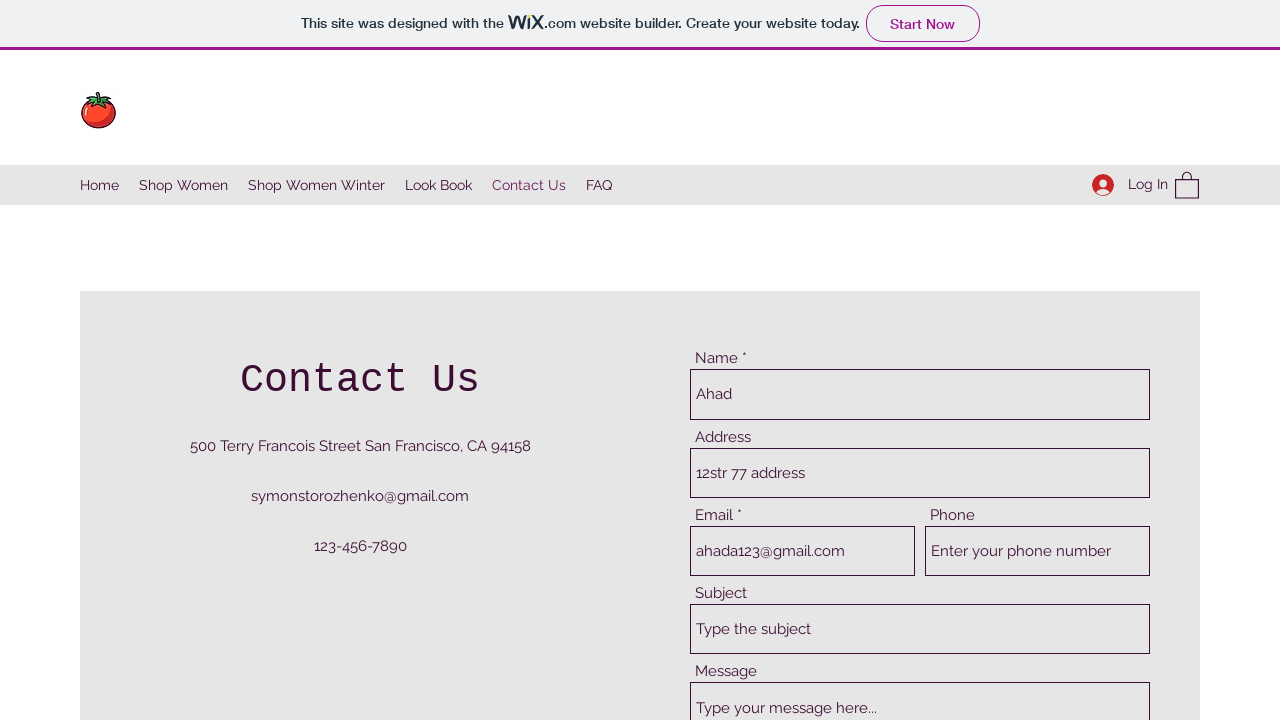

Clicked on phone number field at (1038, 551) on internal:attr=[placeholder="Enter your phone number"i]
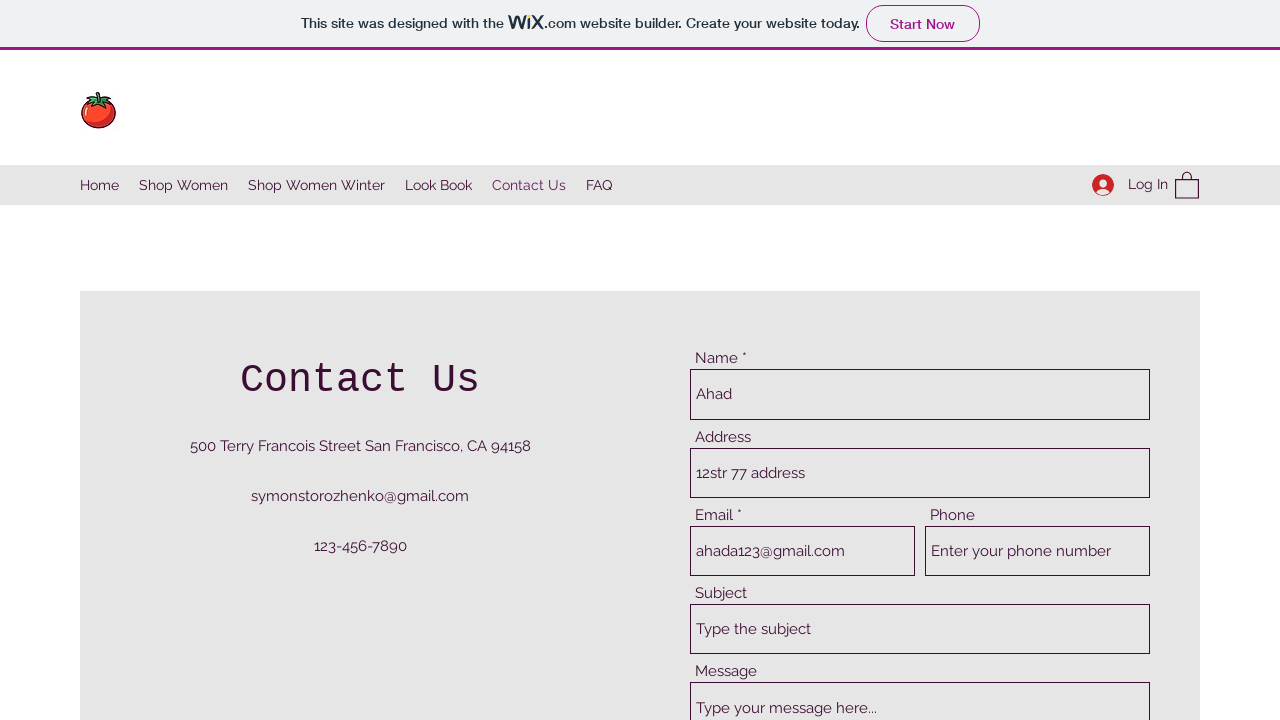

Filled phone number field with '12345887654' on internal:attr=[placeholder="Enter your phone number"i]
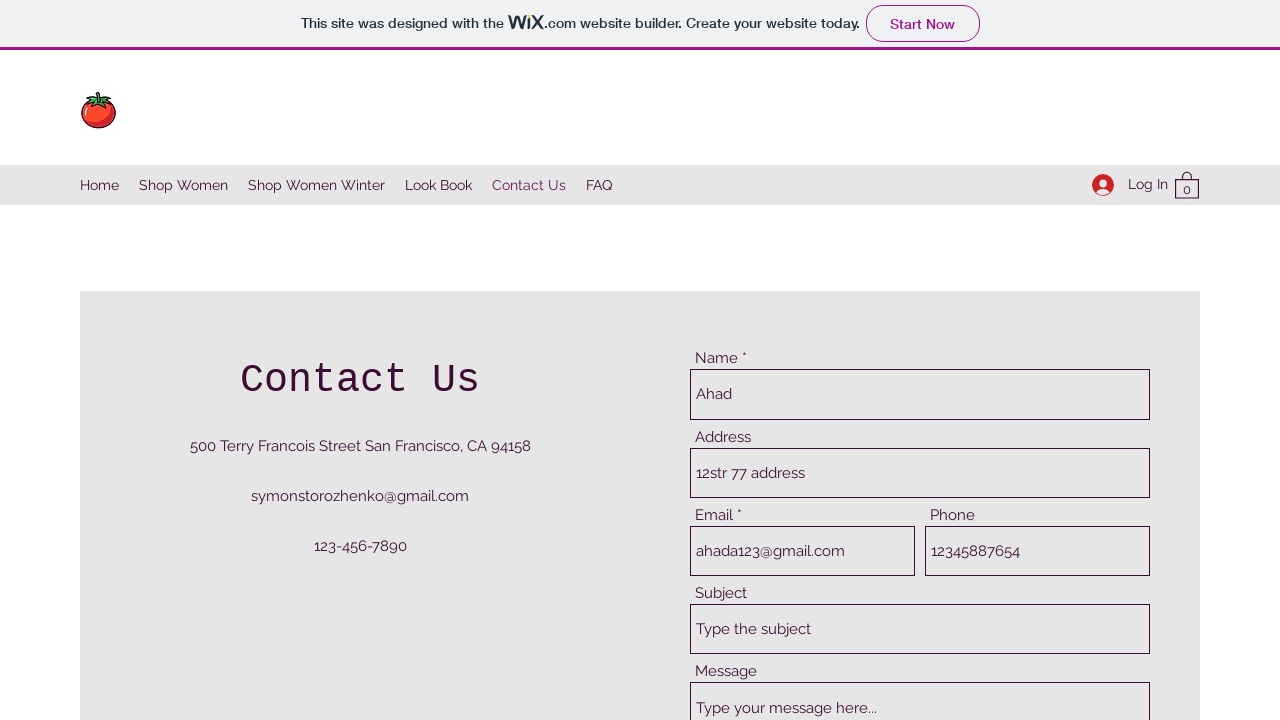

Clicked on subject field at (920, 629) on internal:attr=[placeholder="Type the subject"i]
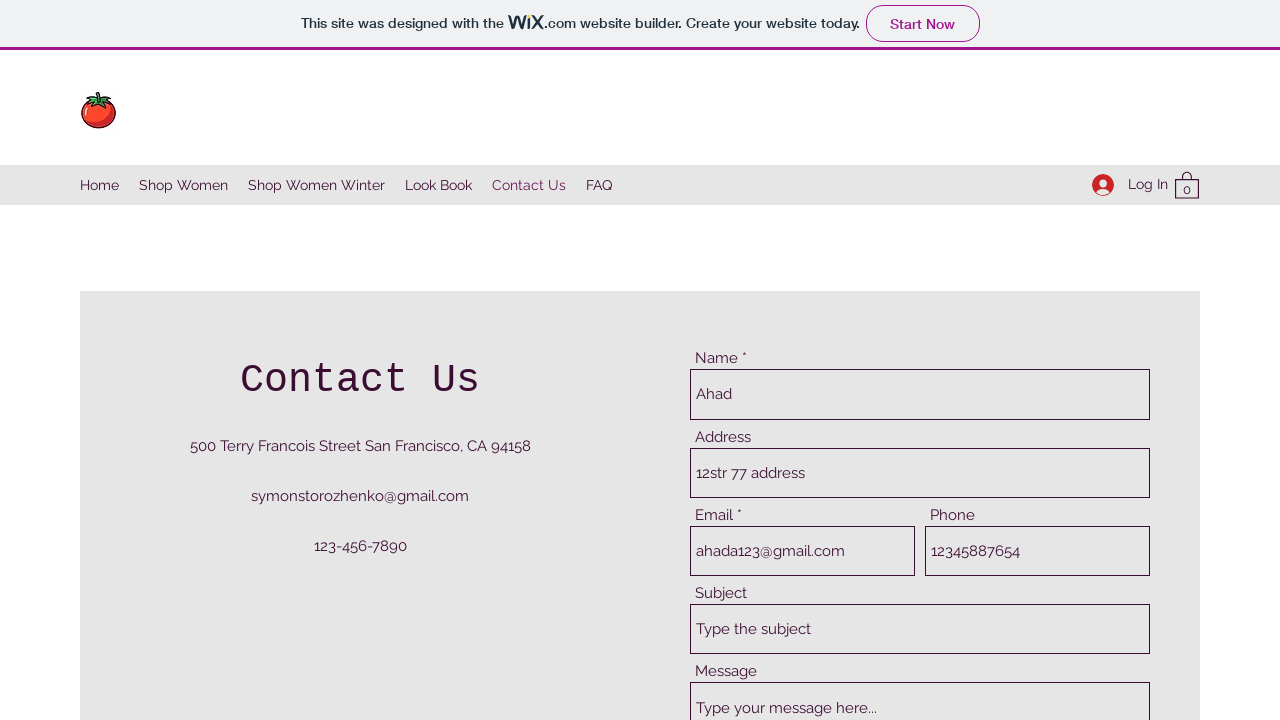

Filled subject field with 'dummy subject' on internal:attr=[placeholder="Type the subject"i]
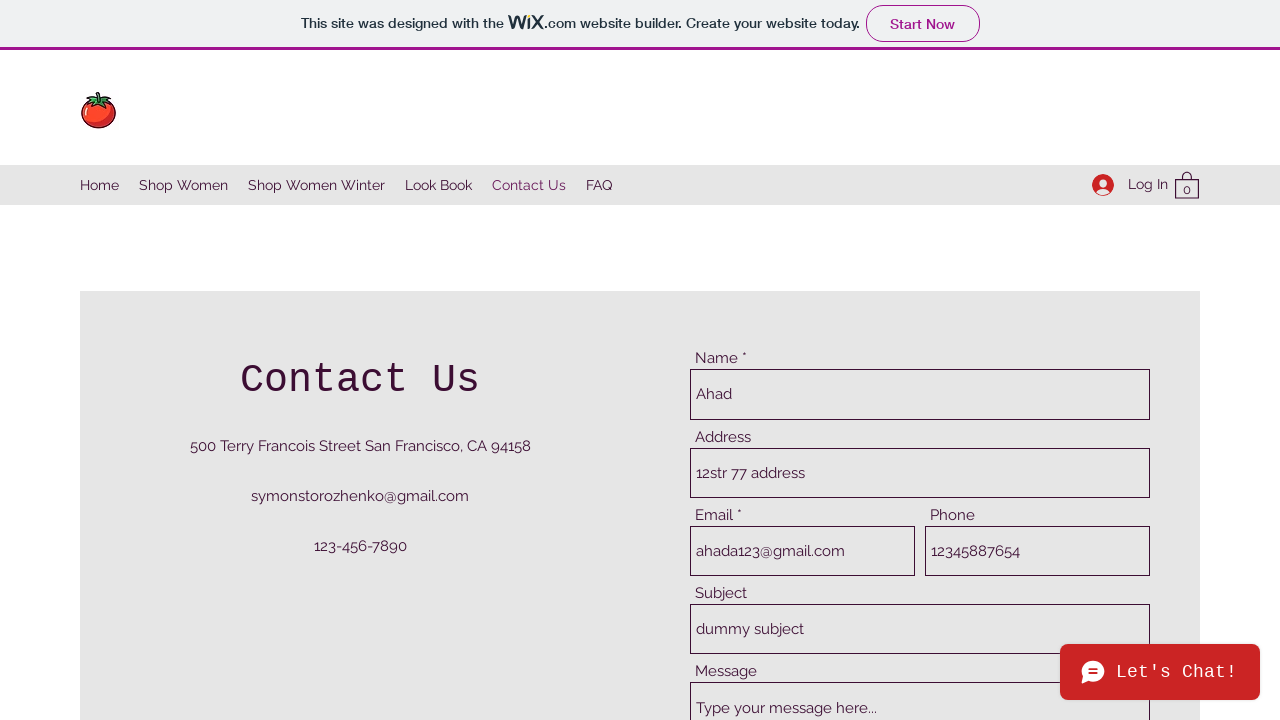

Clicked on message field at (920, 658) on internal:attr=[placeholder="Type your message here..."i]
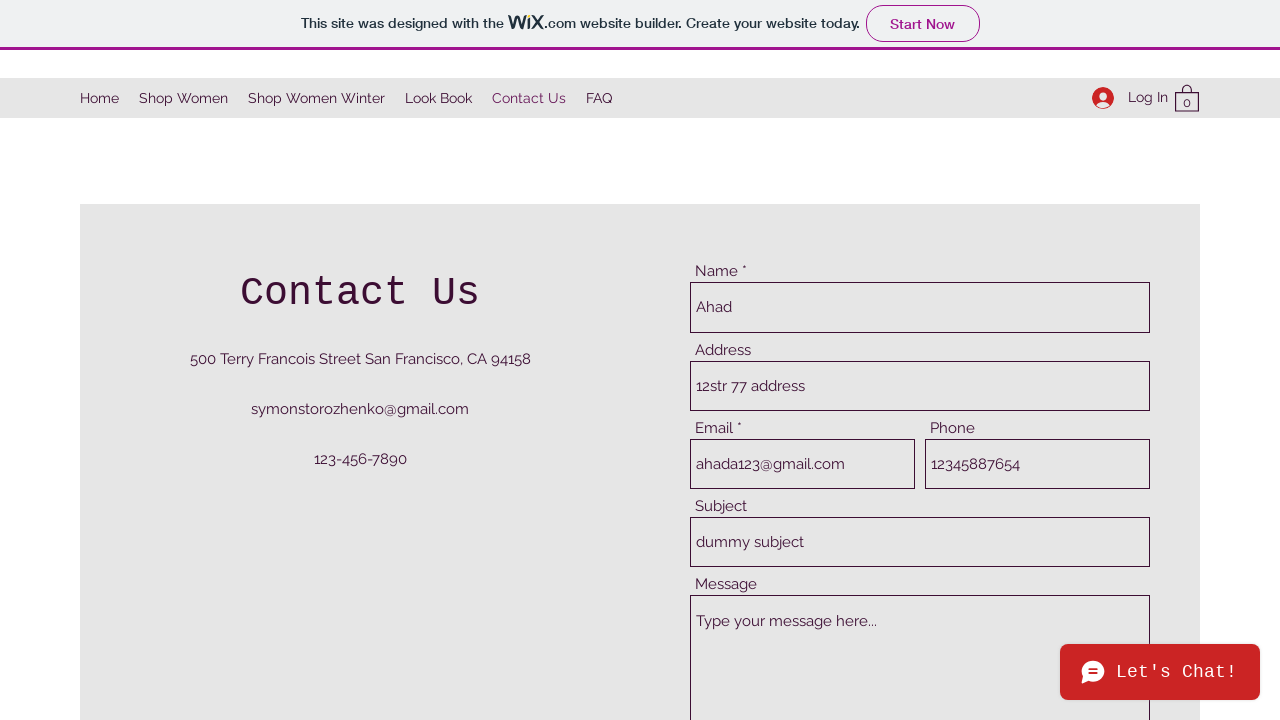

Filled message field with 'here is a message' on internal:attr=[placeholder="Type your message here..."i]
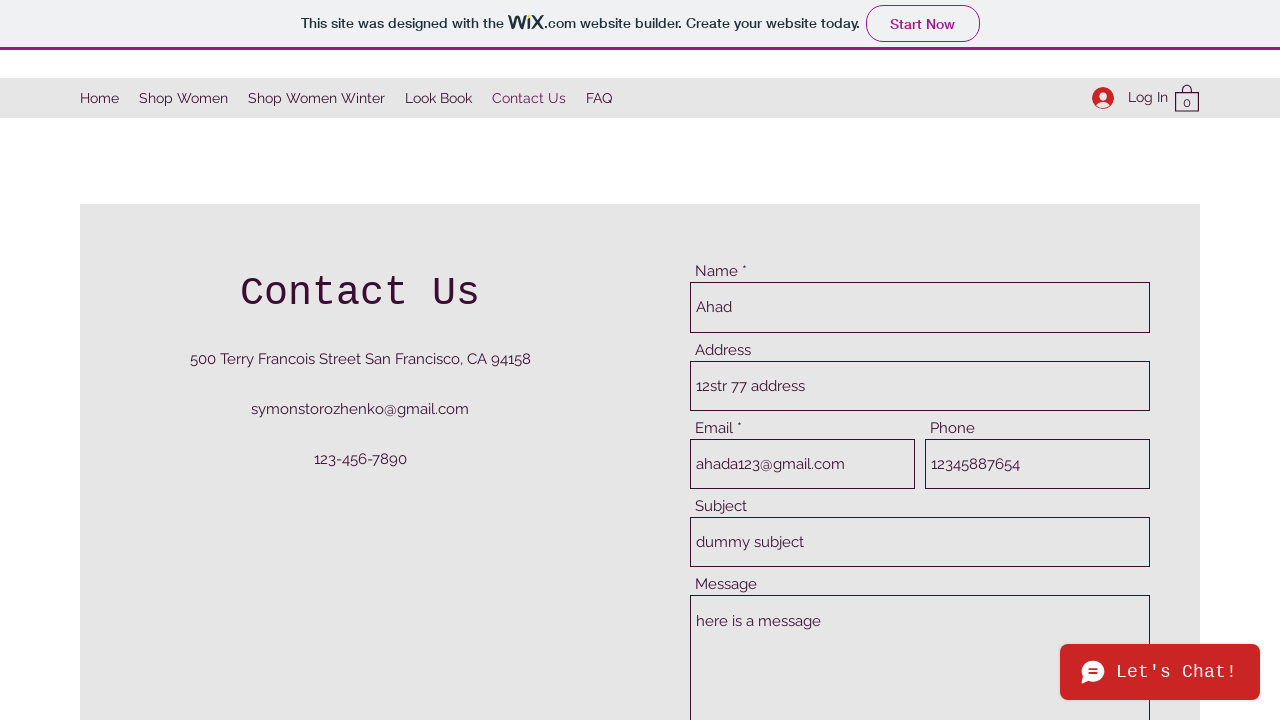

Clicked submit button to send the contact form at (1079, 360) on internal:testid=[data-testid="buttonElement"s]
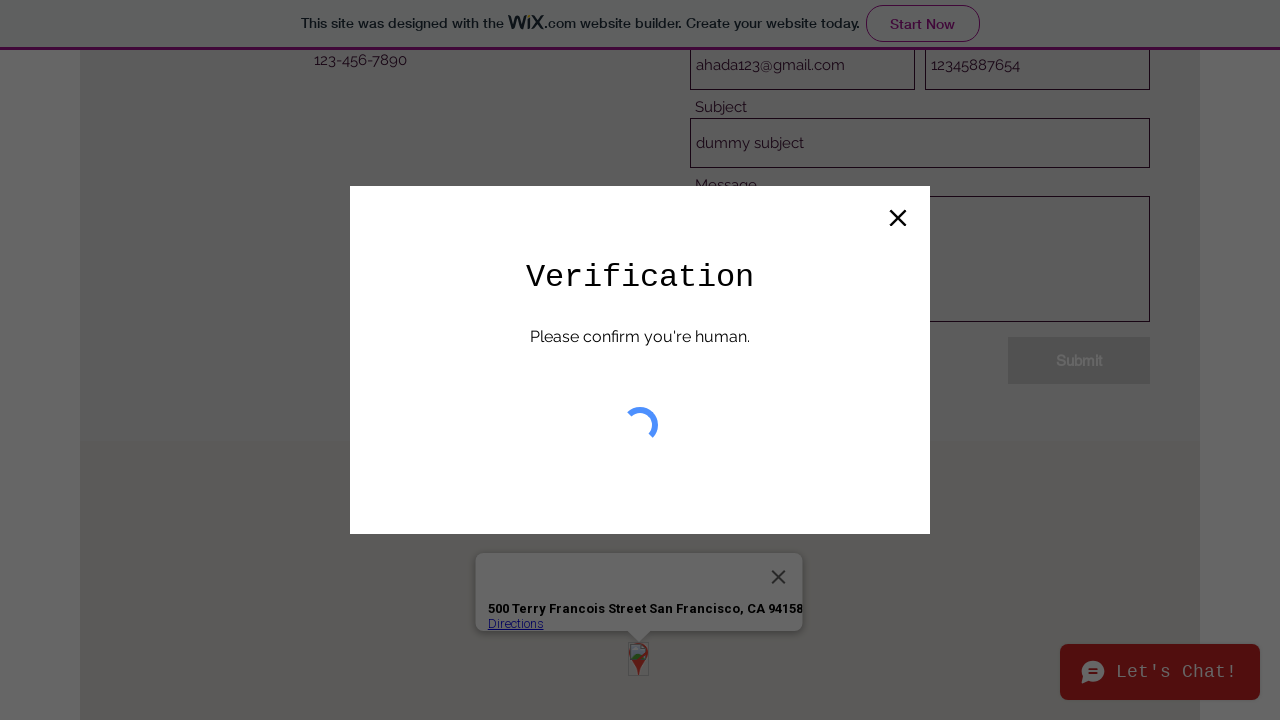

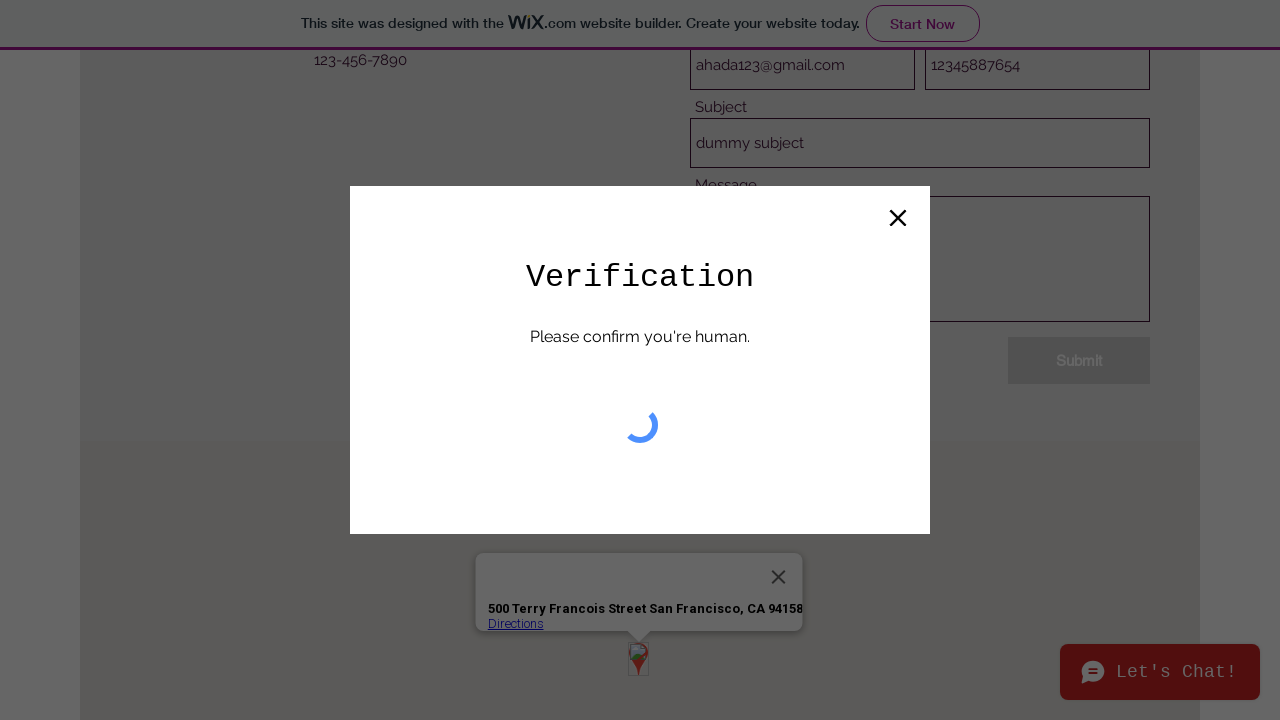